Tests common todo management workflows including adding todos, editing, completing, clearing completed items, canceling edits, and deleting items in a TodoMVC application.

Starting URL: https://todomvc4tasj.herokuapp.com/

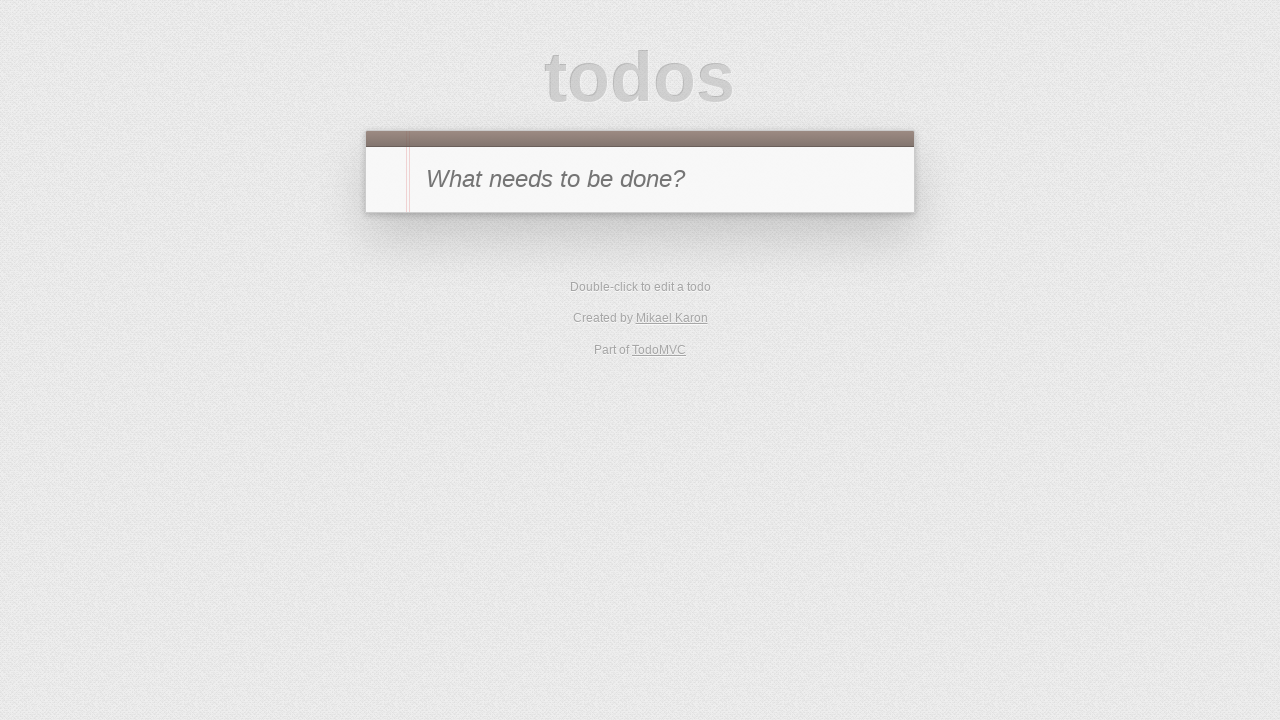

Waited for TodoMVC app to fully load with jQuery initialized
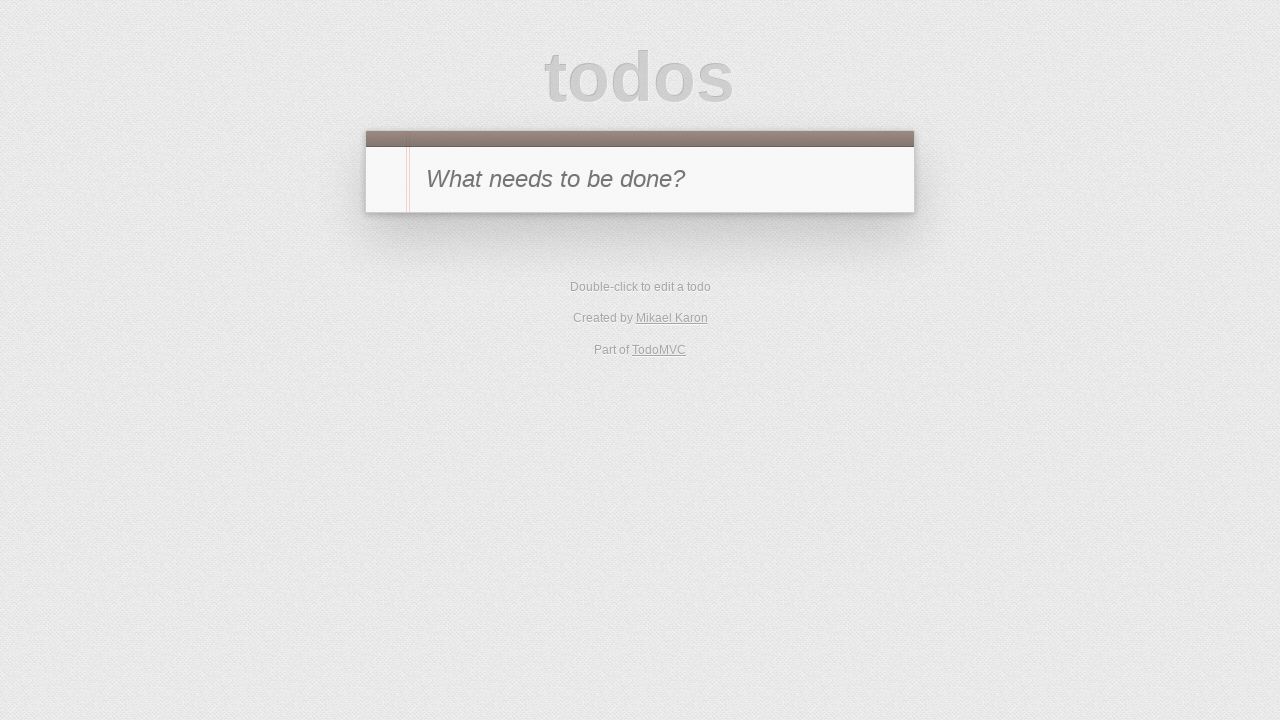

Filled new todo input with 'a' on #new-todo
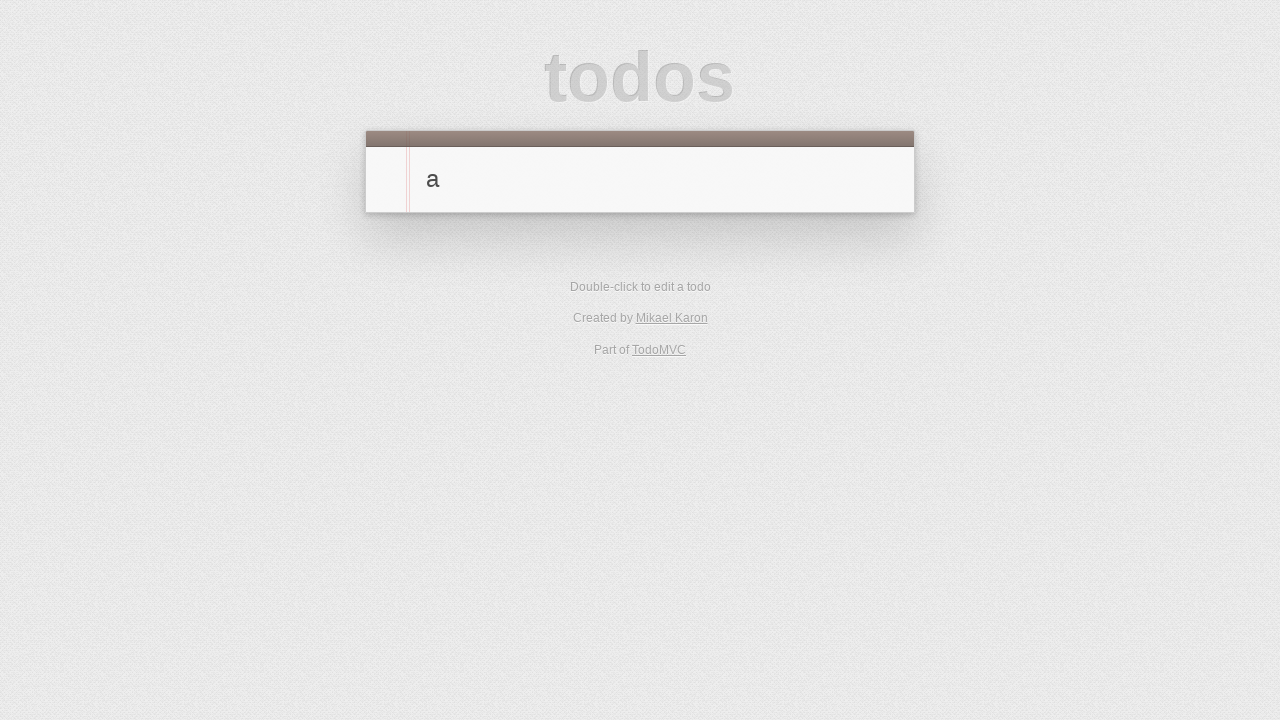

Pressed Enter to add first todo 'a' on #new-todo
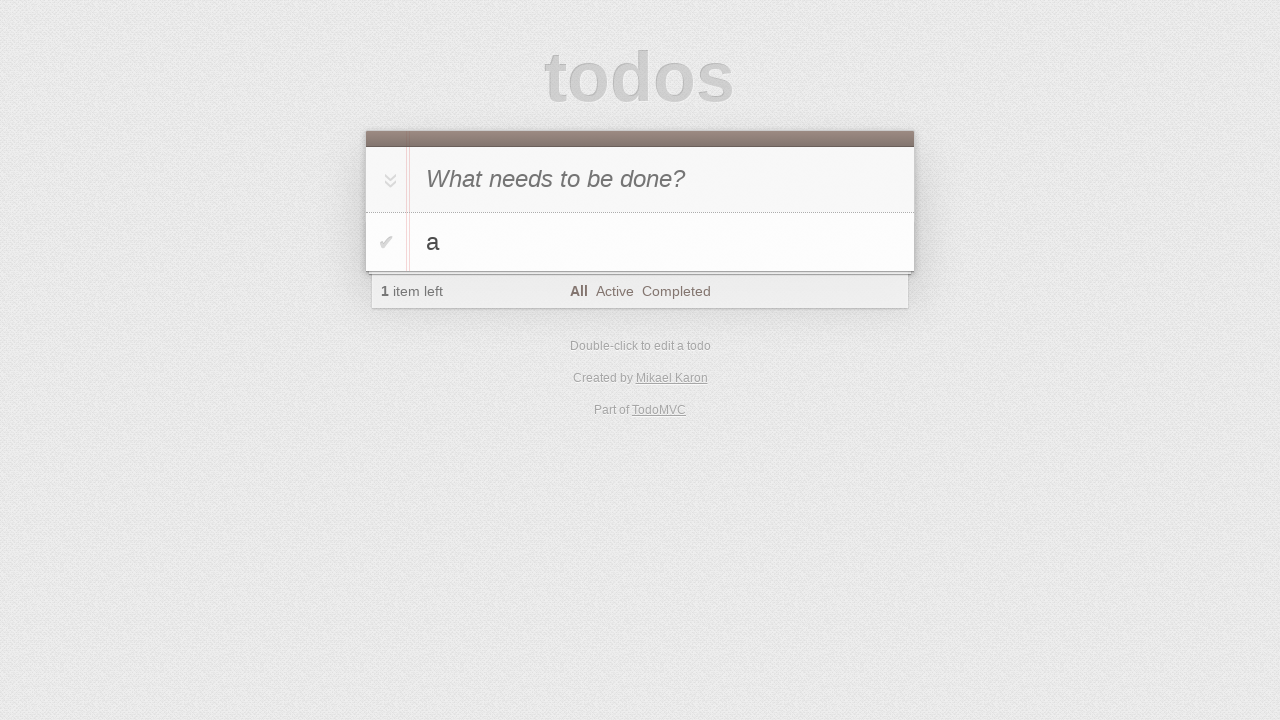

Filled new todo input with 'b' on #new-todo
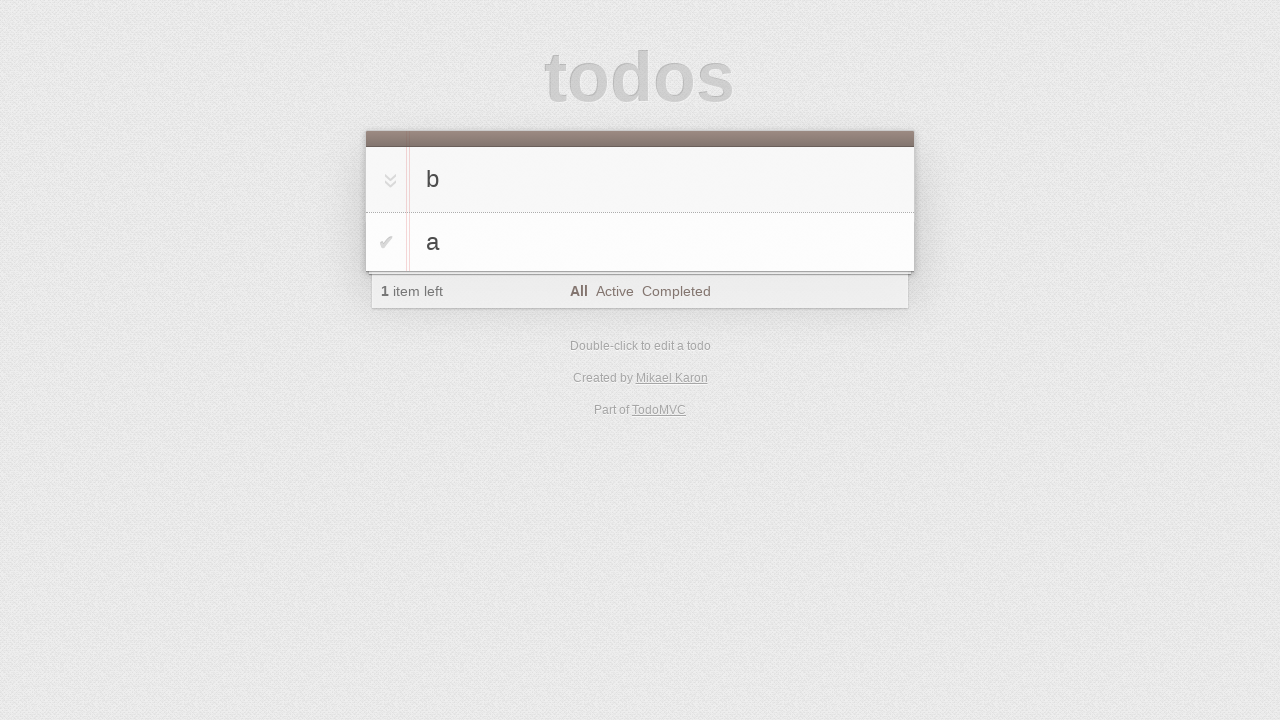

Pressed Enter to add second todo 'b' on #new-todo
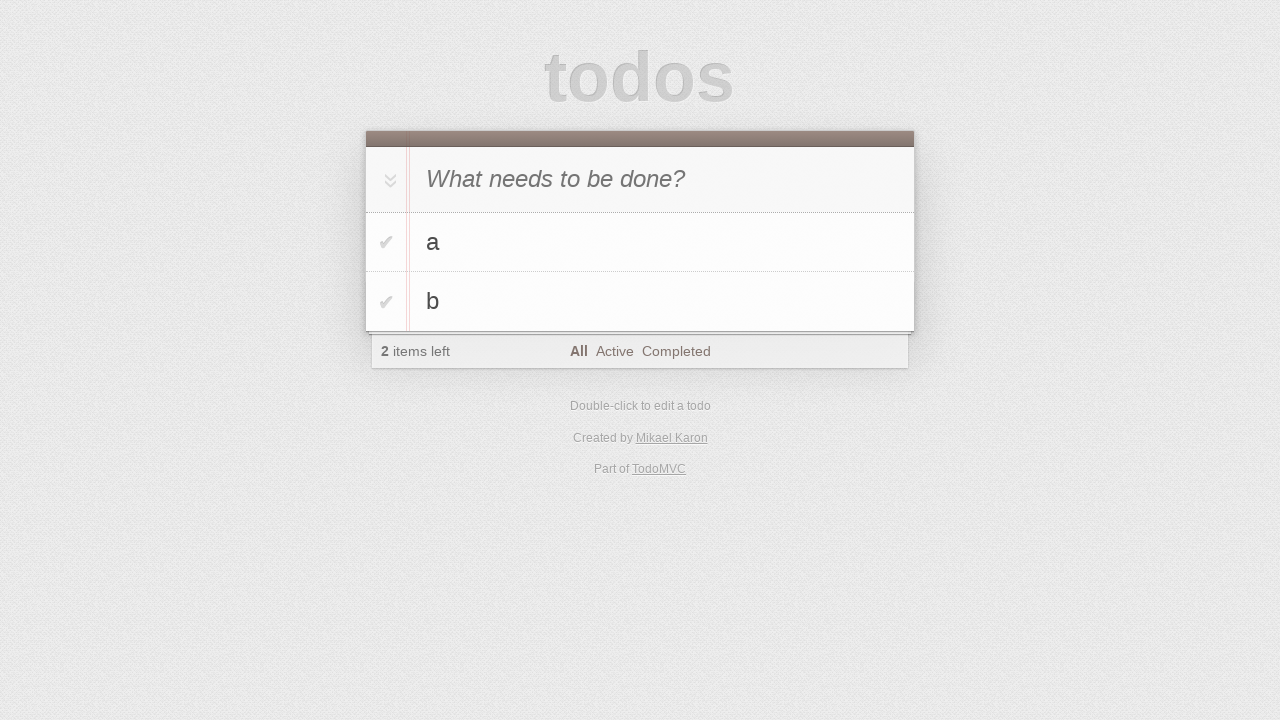

Filled new todo input with 'c' on #new-todo
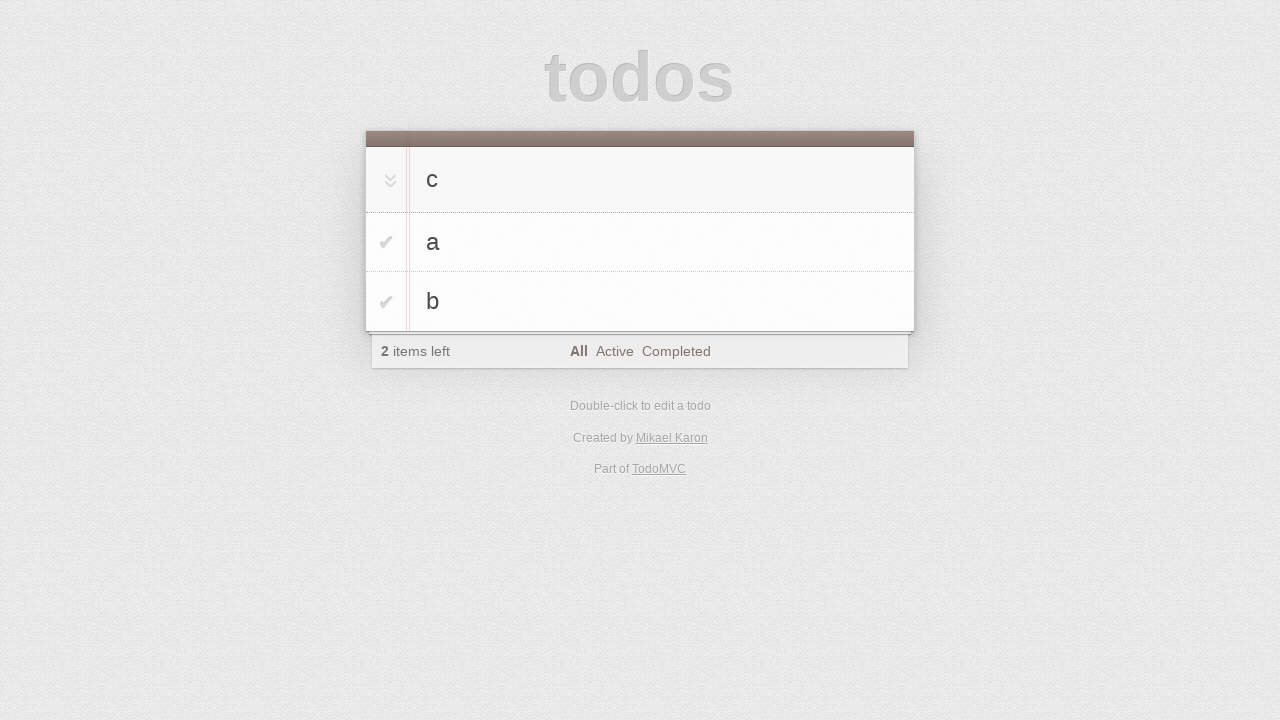

Pressed Enter to add third todo 'c' on #new-todo
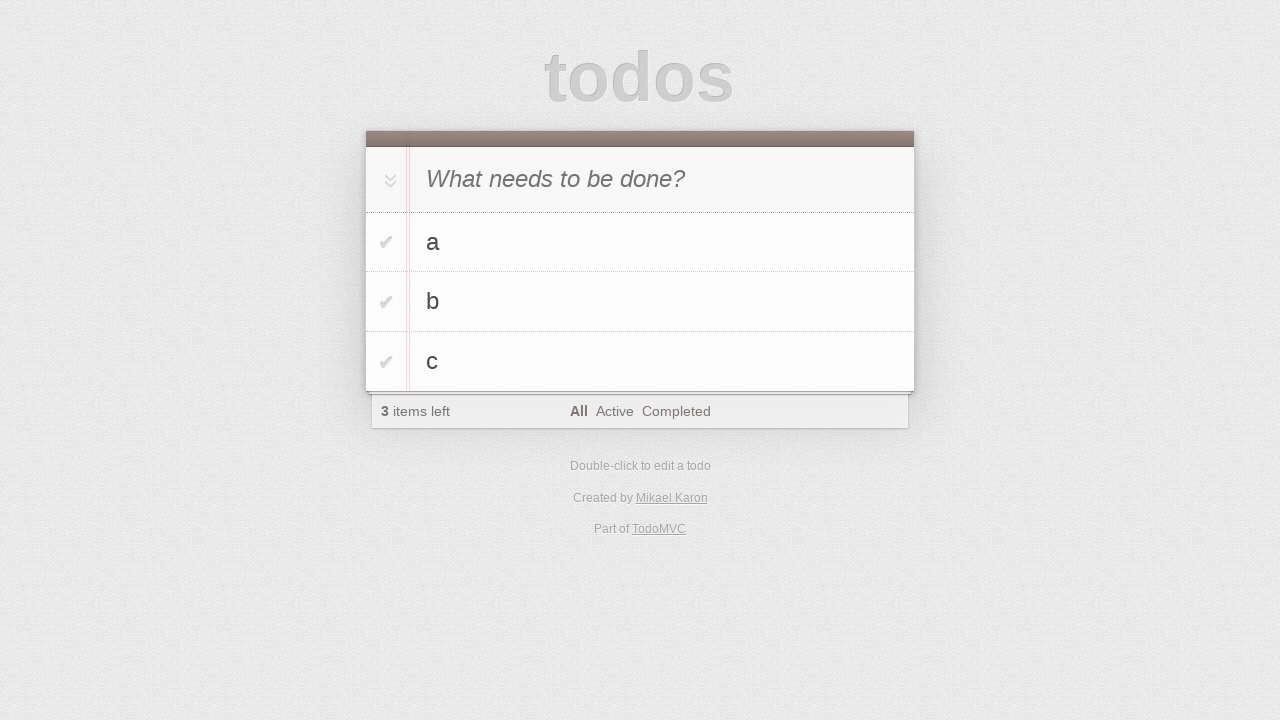

Verified todo list items are present
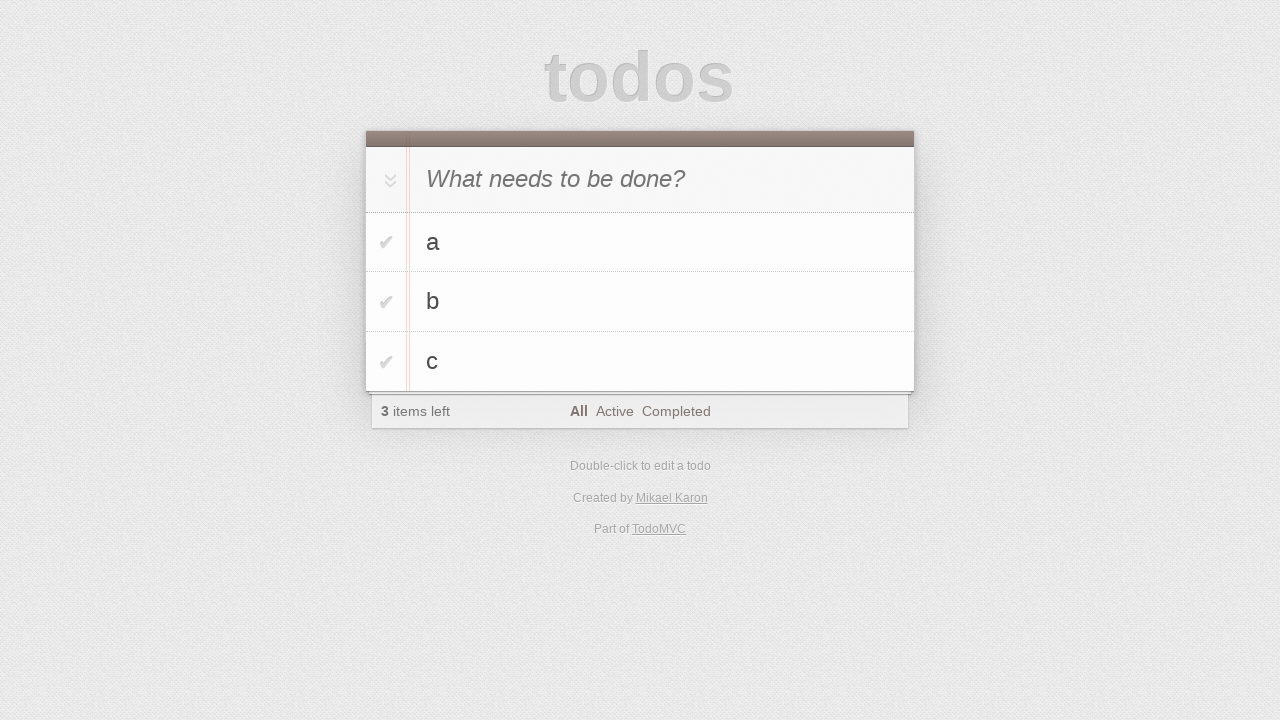

Verified todo count element is present
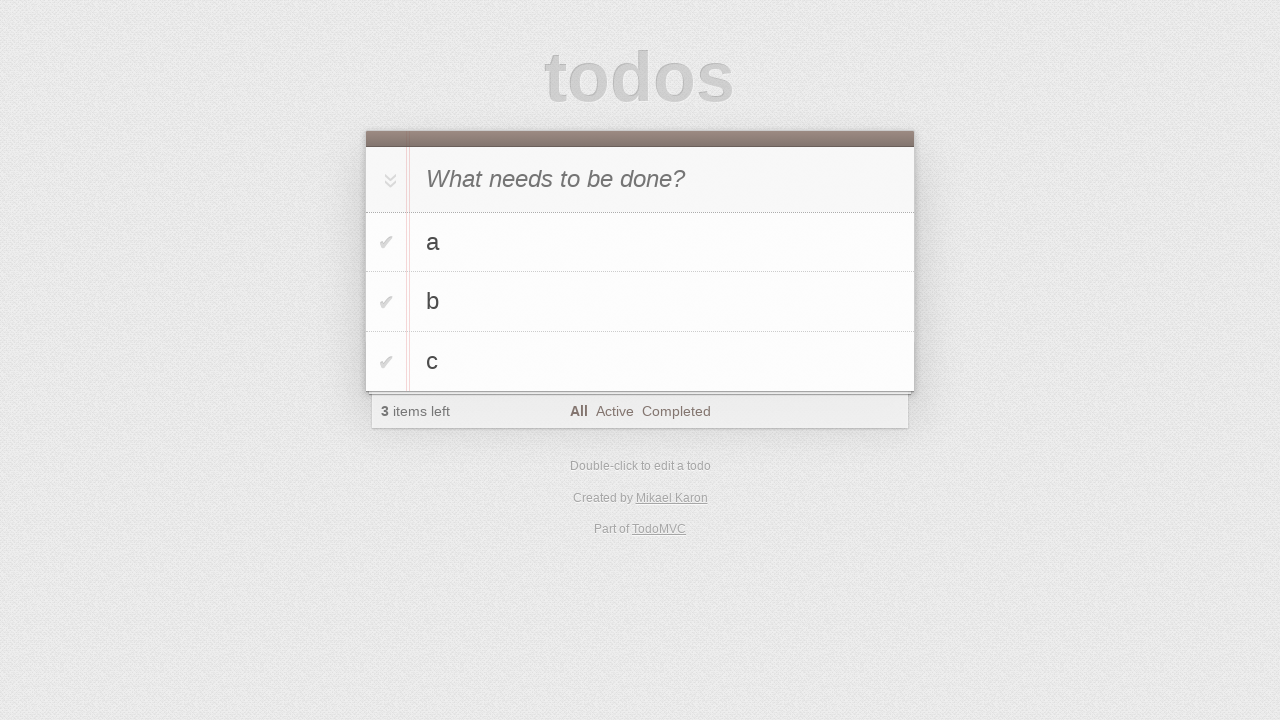

Double-clicked todo 'b' to enter edit mode at (640, 302) on #todo-list>li:has-text('b')
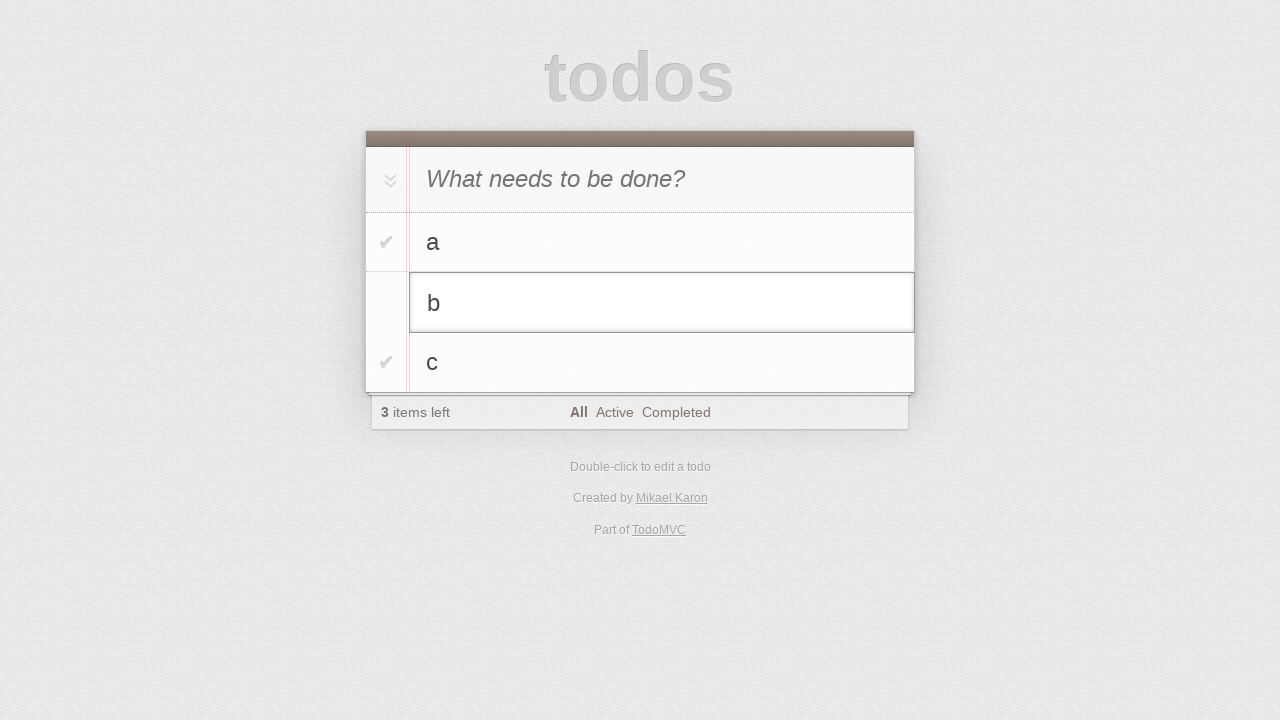

Filled edit field with 'b edited' on #todo-list>li.editing .edit
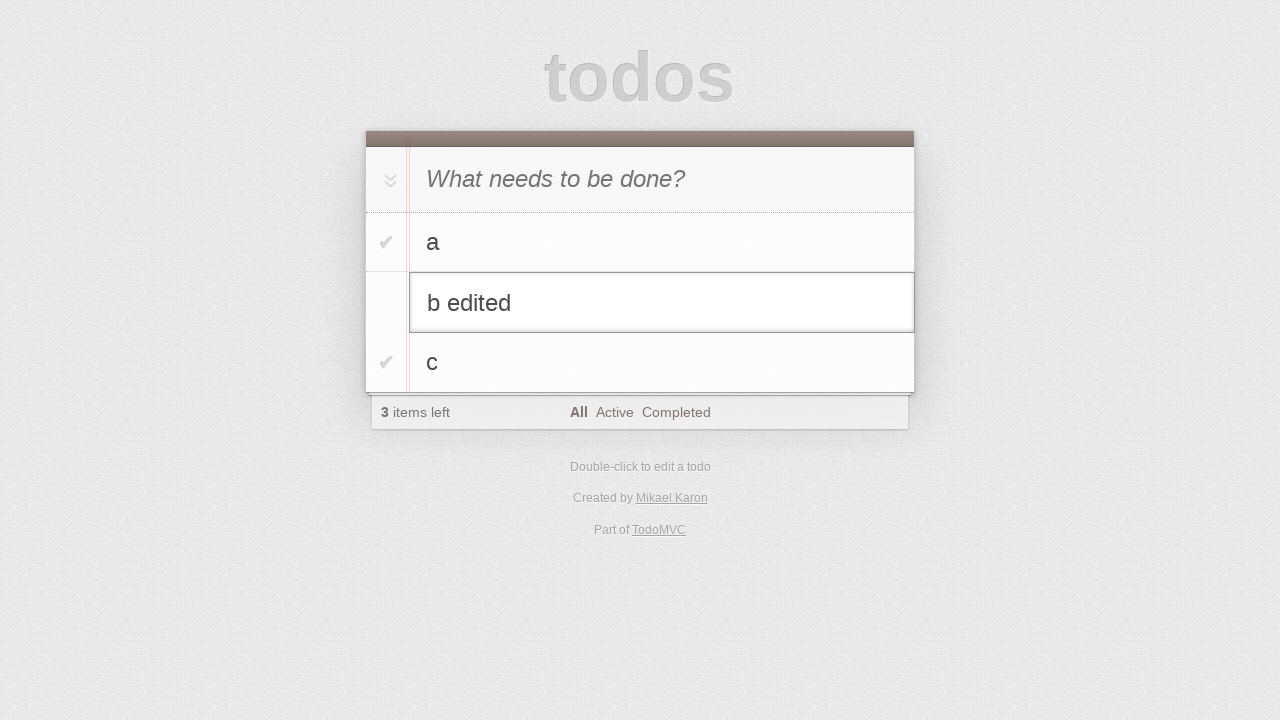

Pressed Enter to confirm edit of todo 'b' to 'b edited' on #todo-list>li.editing .edit
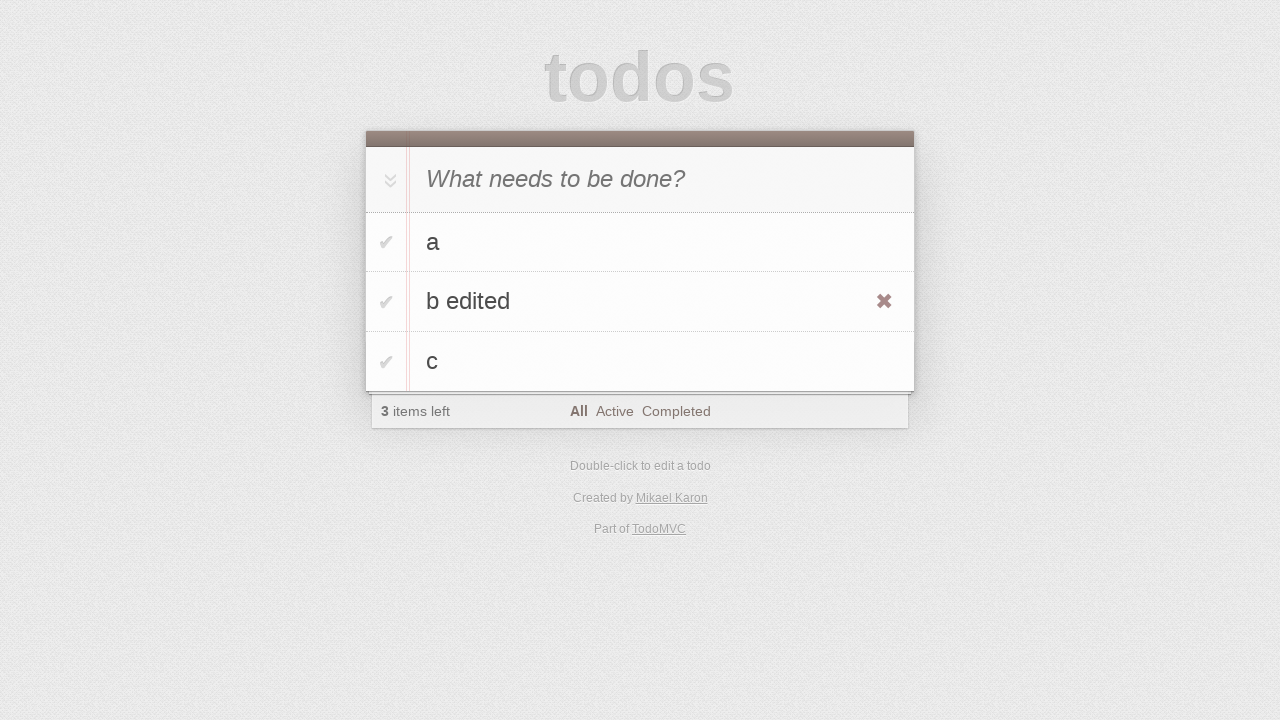

Clicked toggle to complete todo 'b edited' at (386, 302) on #todo-list>li:has-text('b edited') .toggle
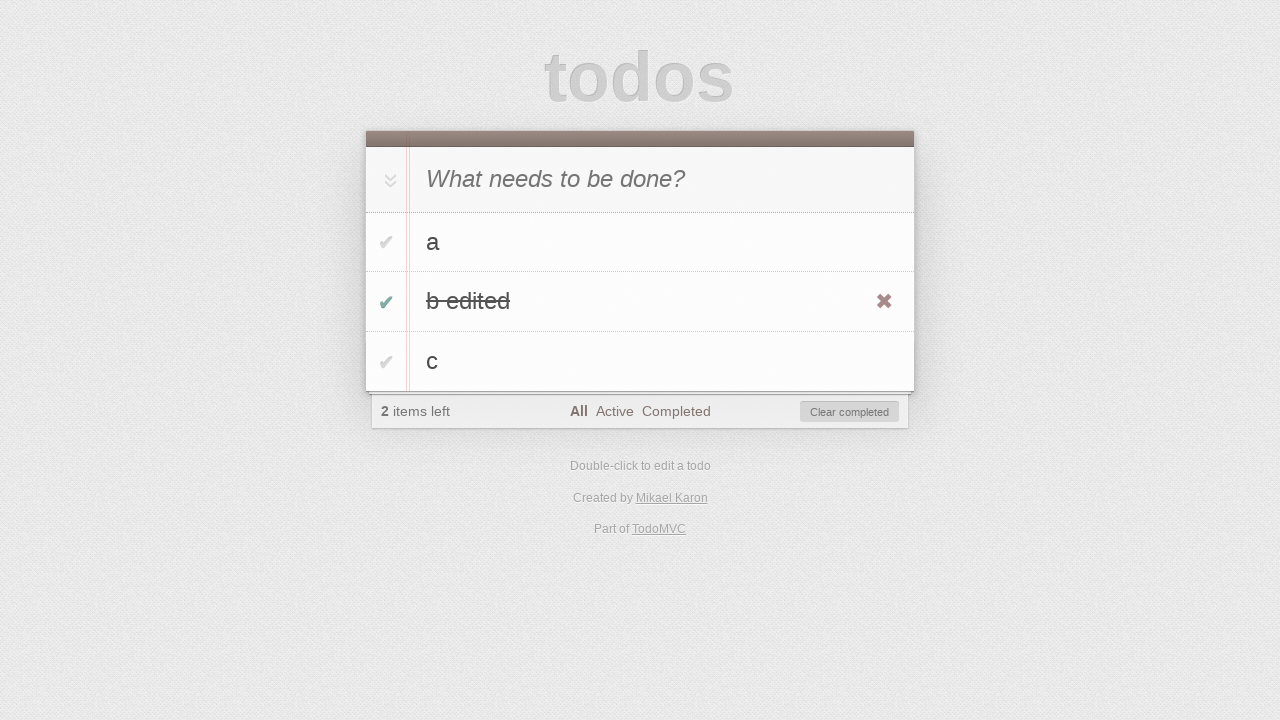

Clicked 'Clear completed' button to remove completed todos at (850, 412) on #clear-completed
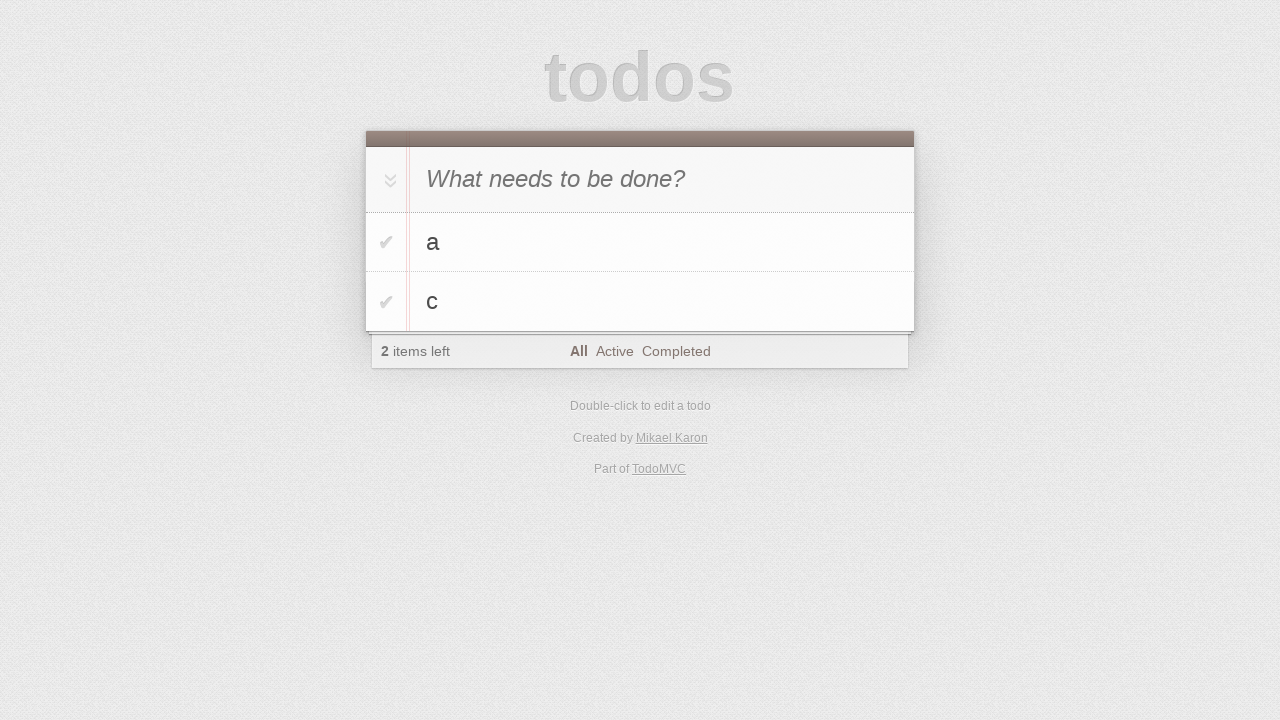

Double-clicked todo 'c' to enter edit mode at (640, 302) on #todo-list>li:has-text('c')
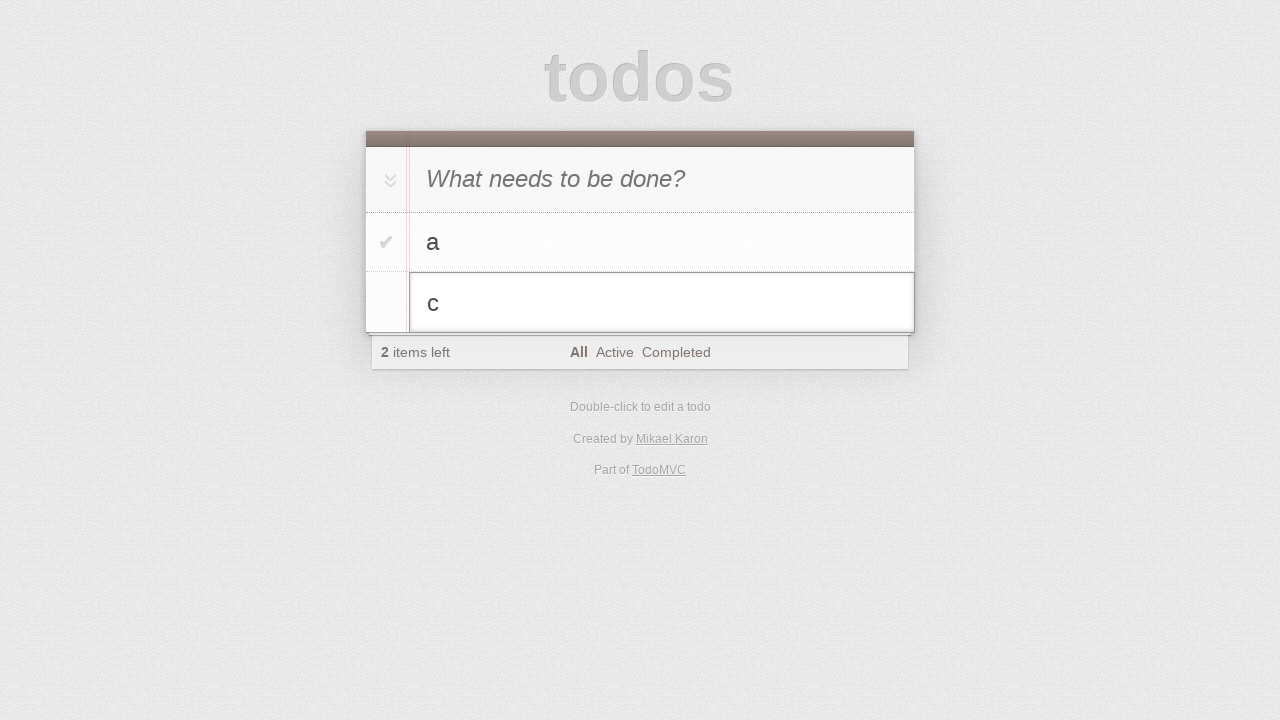

Typed ' to be canceled' in the edit field on #todo-list>li.editing .edit
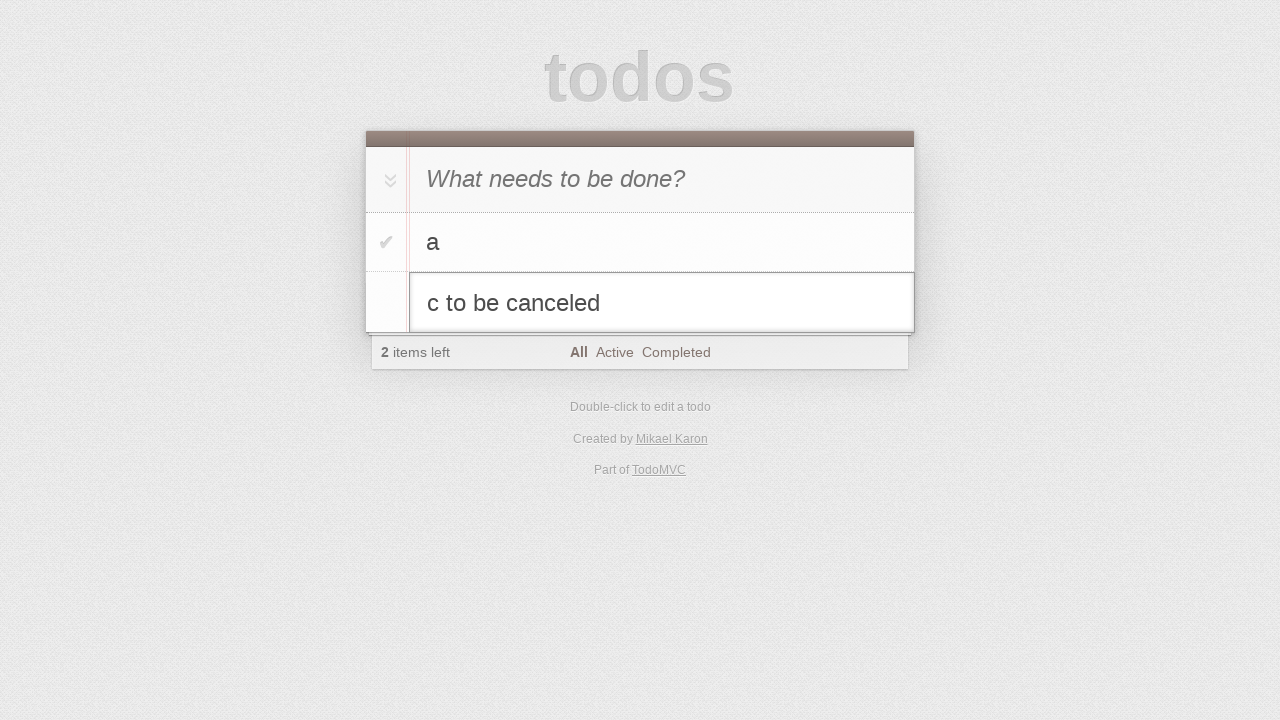

Pressed Escape to cancel edit of todo 'c' on #todo-list>li.editing .edit
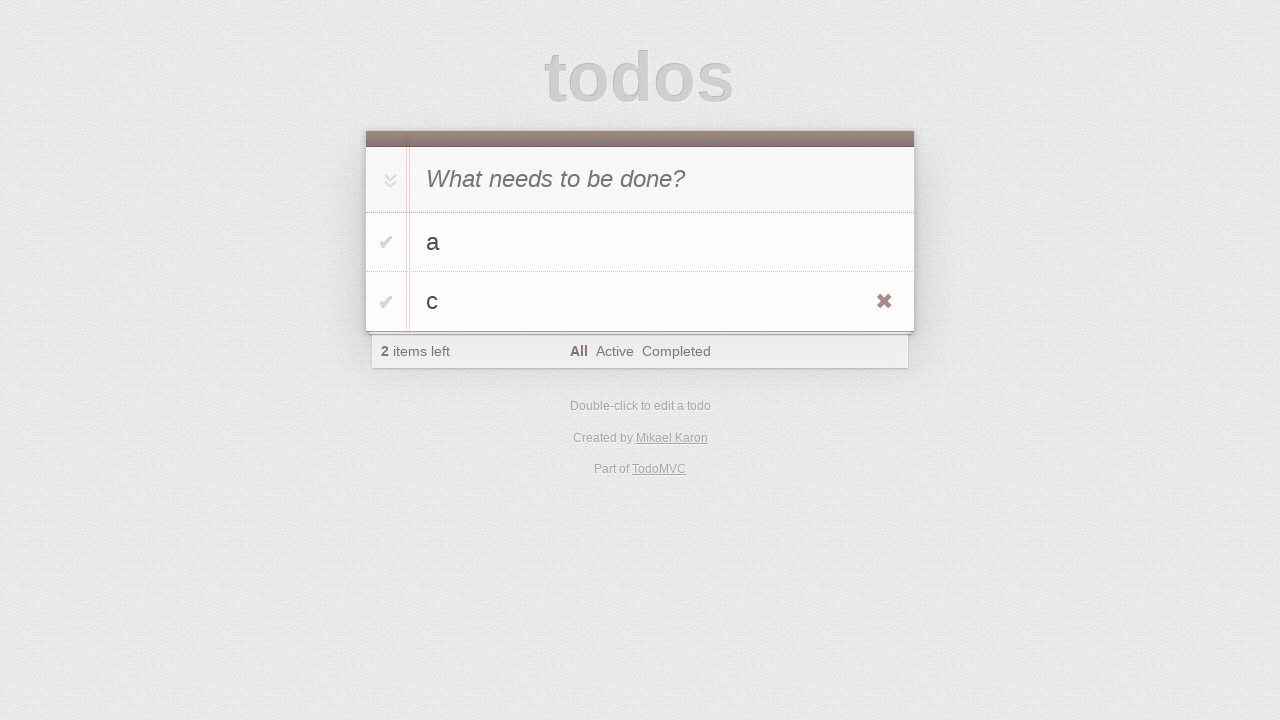

Hovered over todo 'c' to reveal delete button at (640, 302) on #todo-list>li:has-text('c')
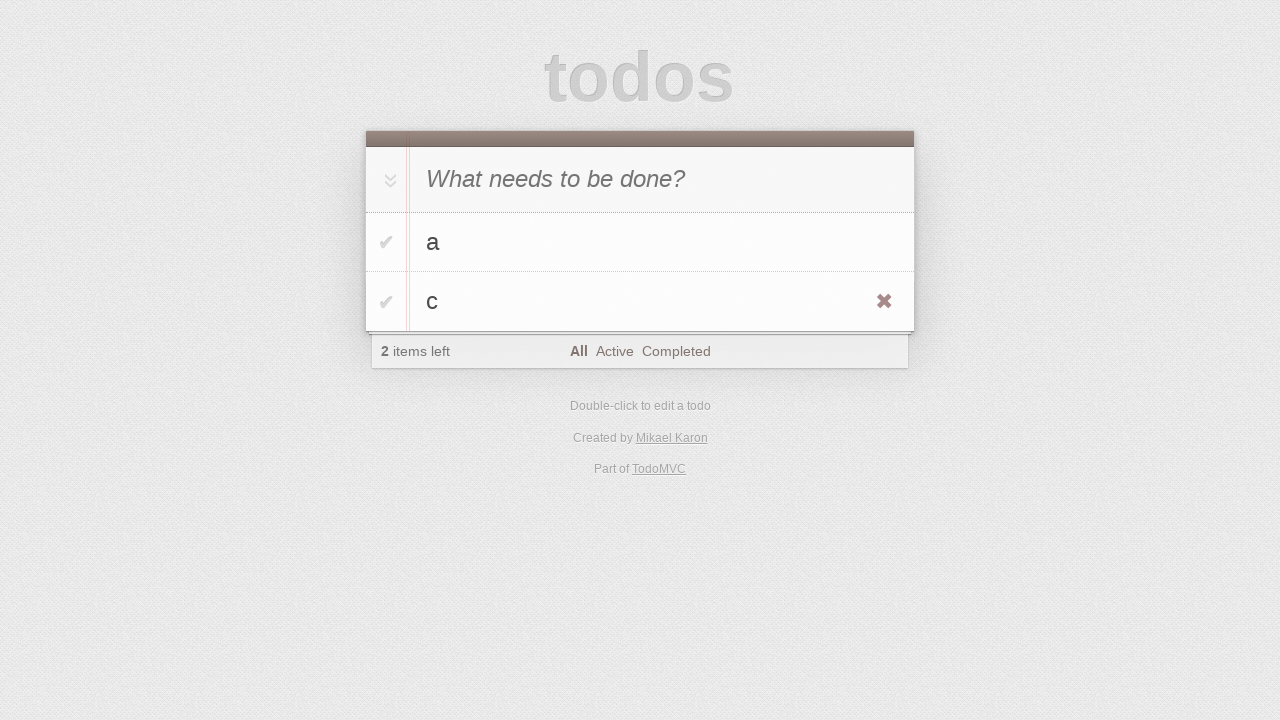

Clicked destroy button to delete todo 'c' at (884, 302) on #todo-list>li:has-text('c') .destroy
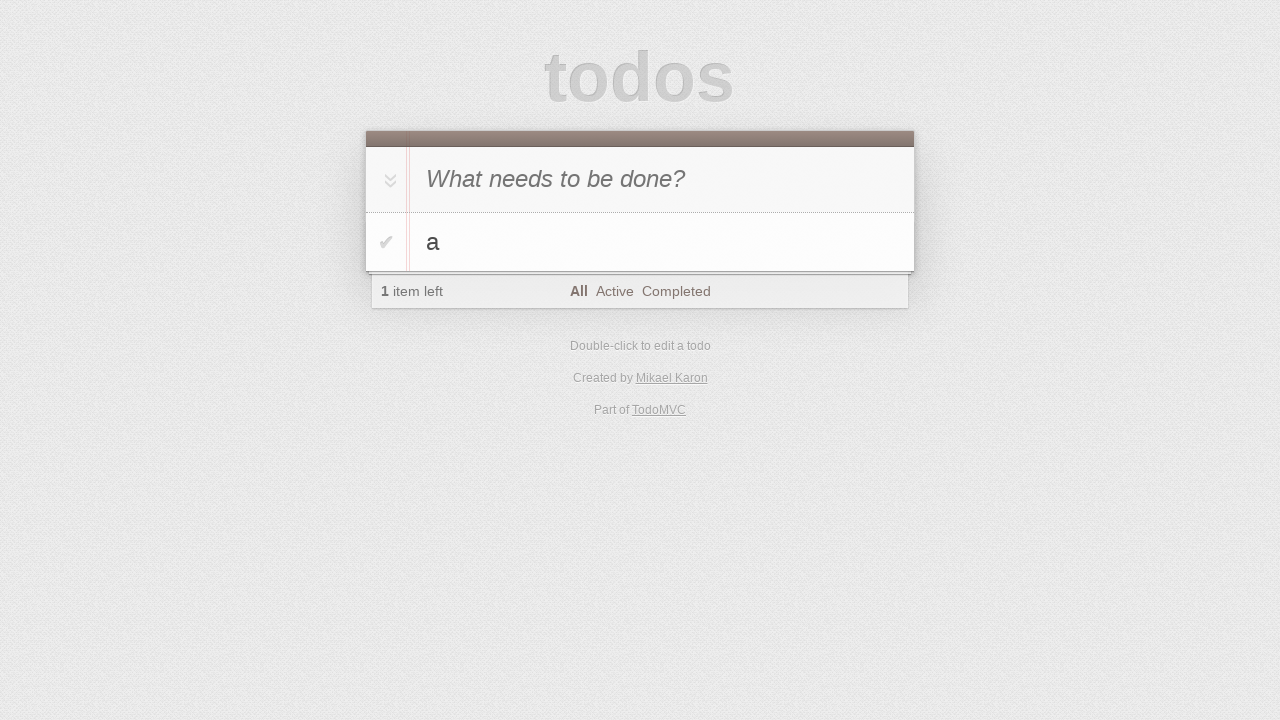

Verified that only todo 'a' remains in the list
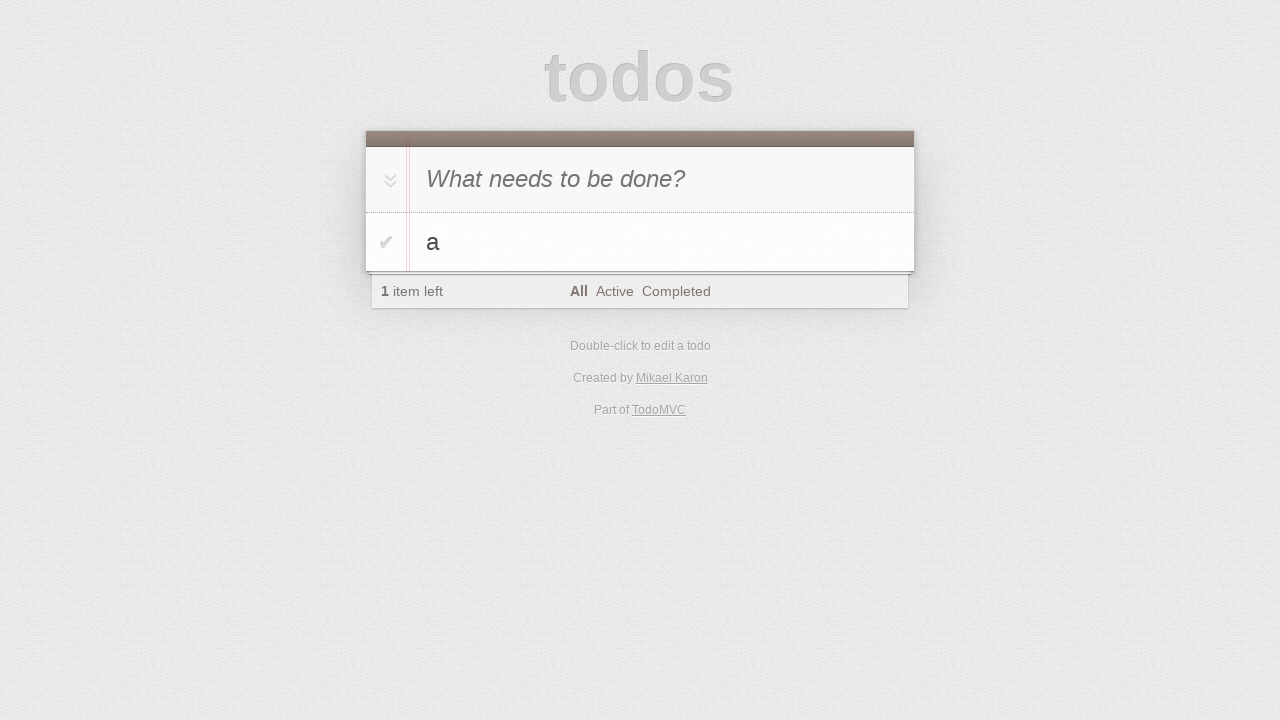

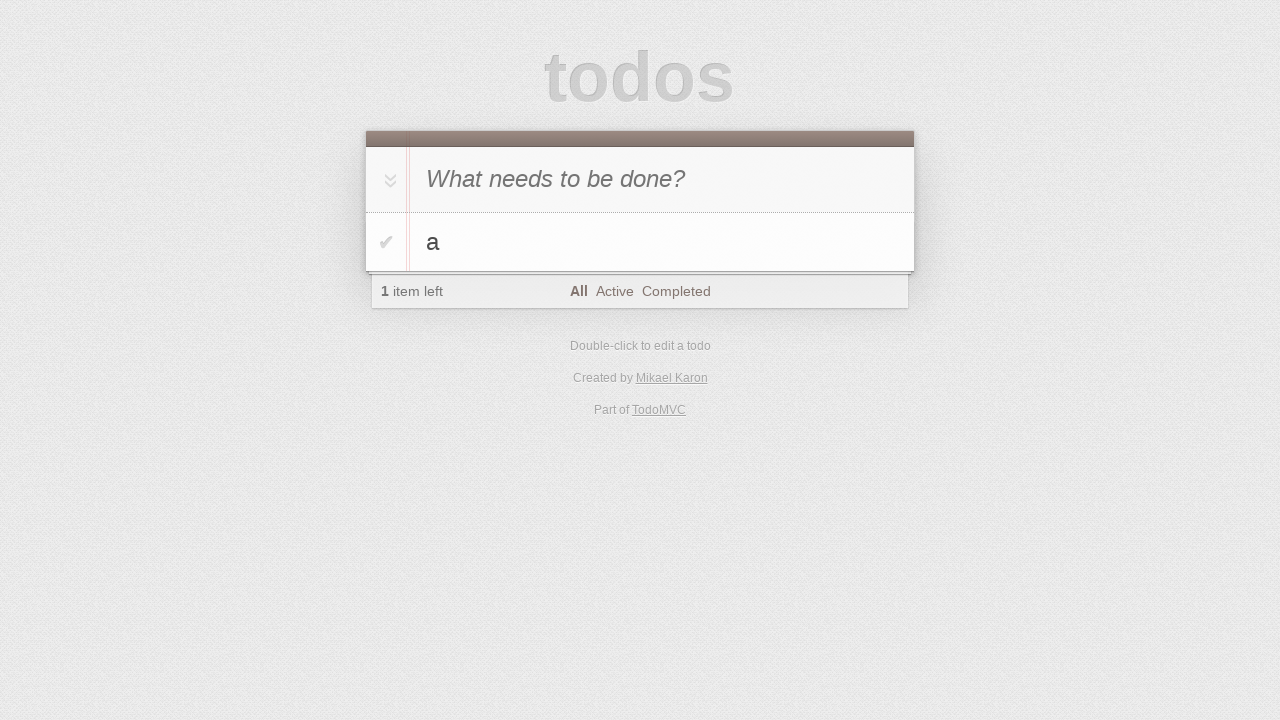